Navigates to Salesforce login page and finds all links on the page, iterating through them to get their text content

Starting URL: https://login.salesforce.com

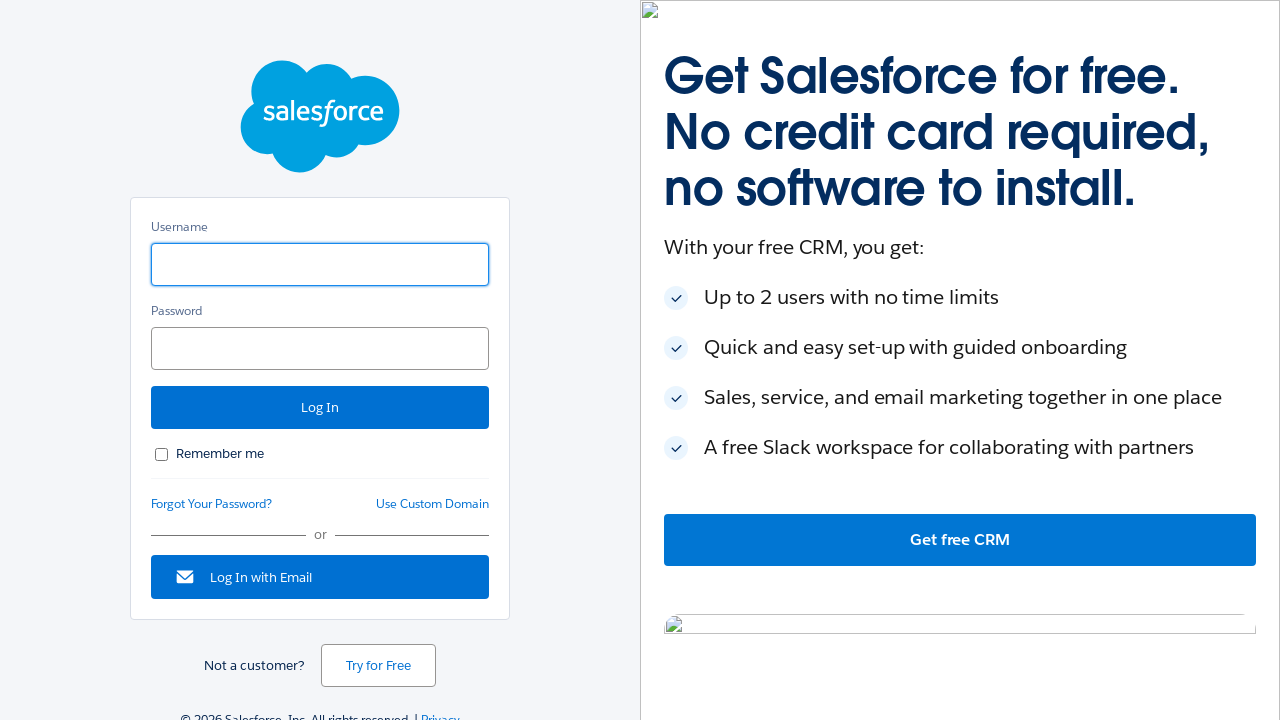

Navigated to Salesforce login page
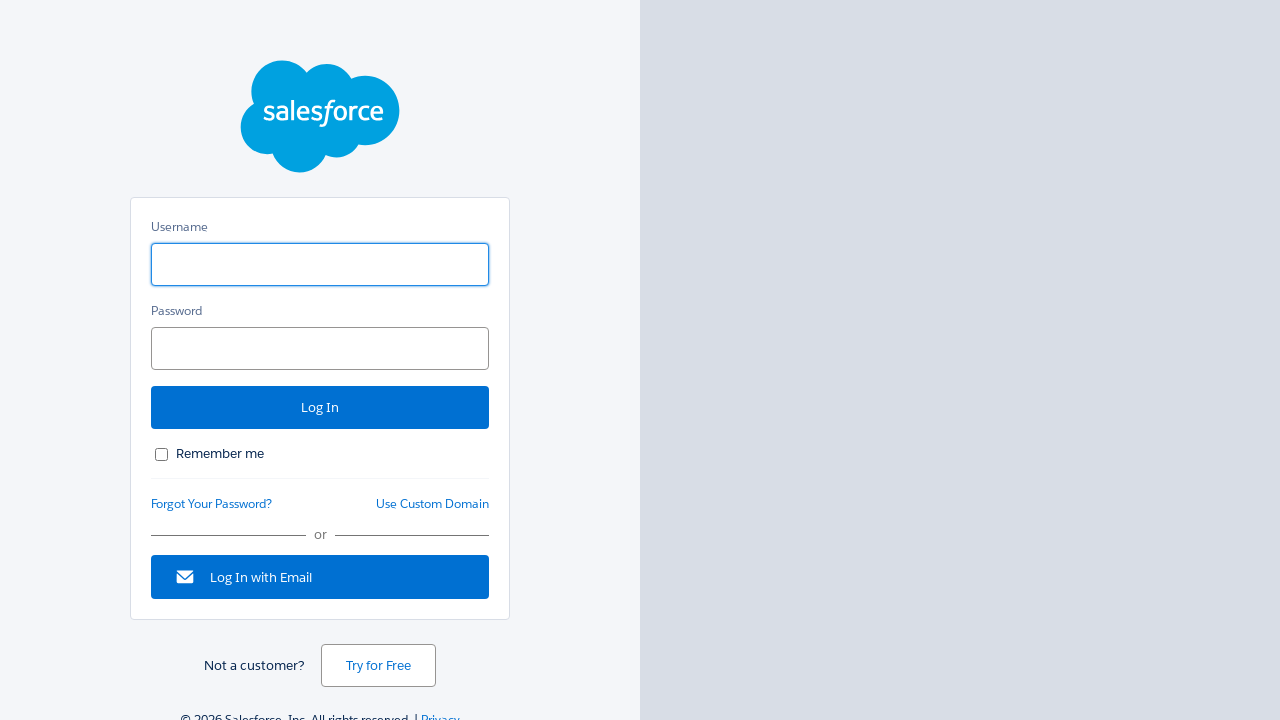

Found all link elements on the page
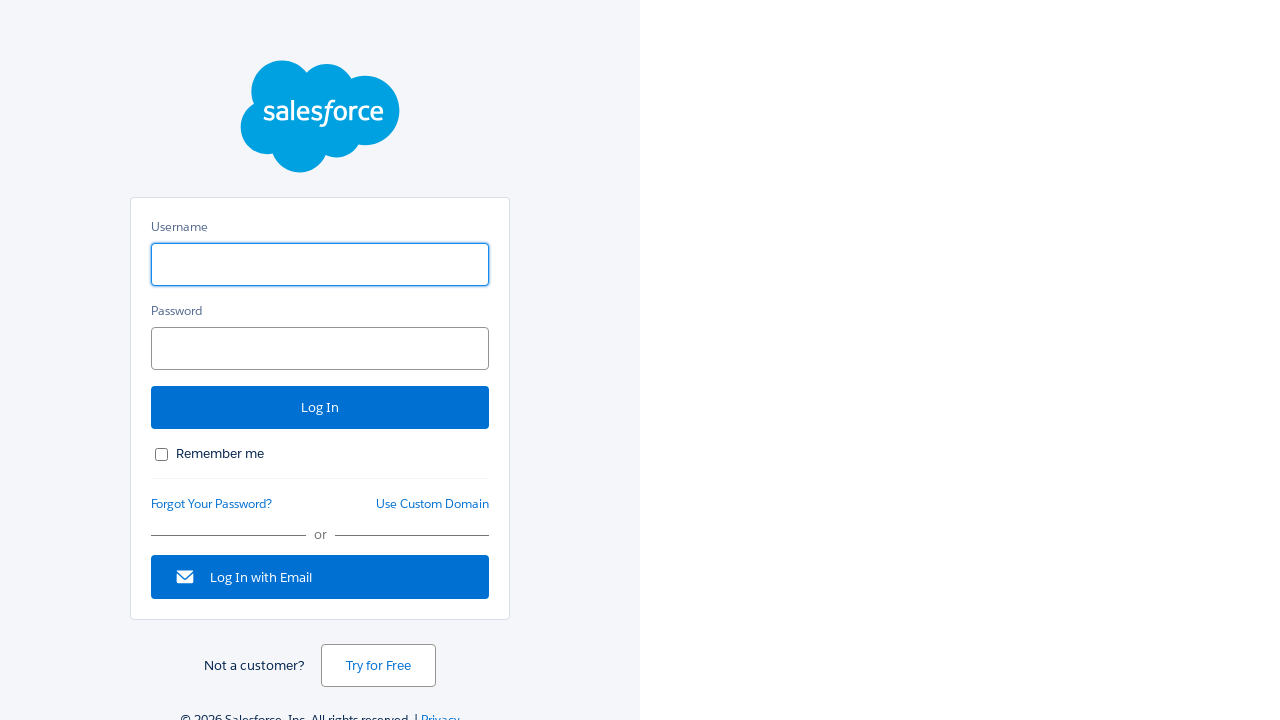

Retrieved link count: 8 total links
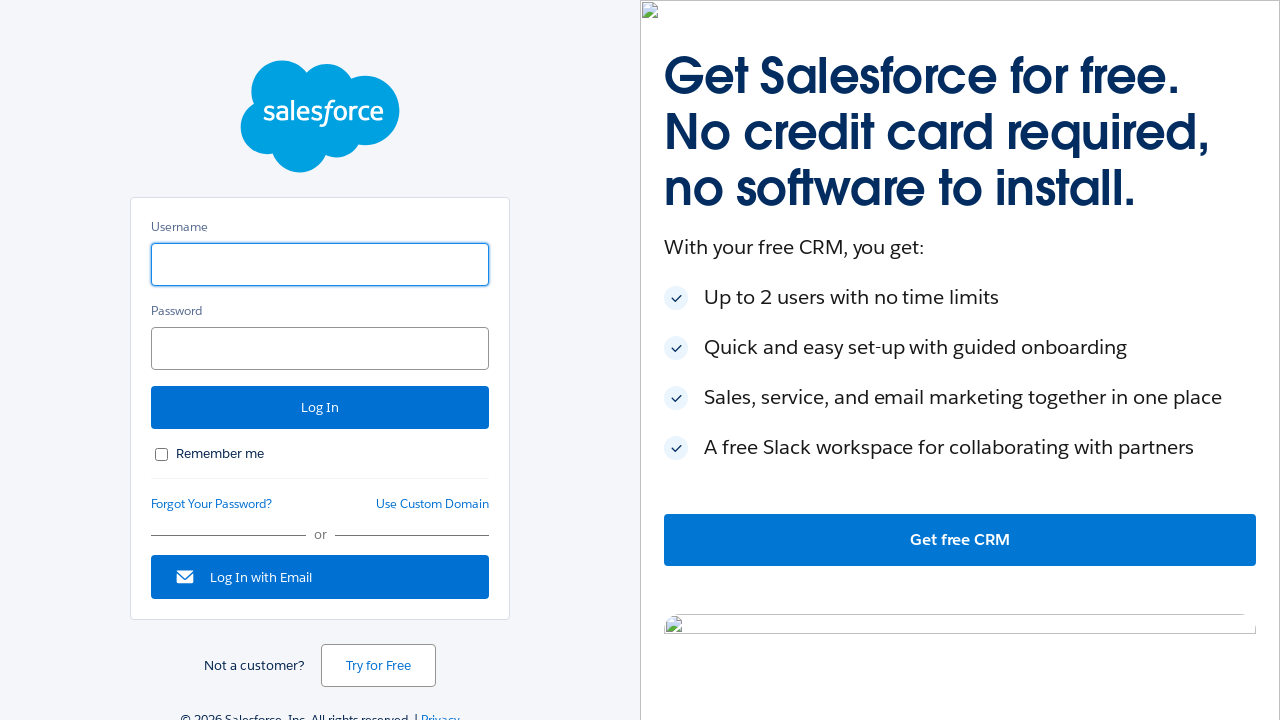

Retrieved second link text: 
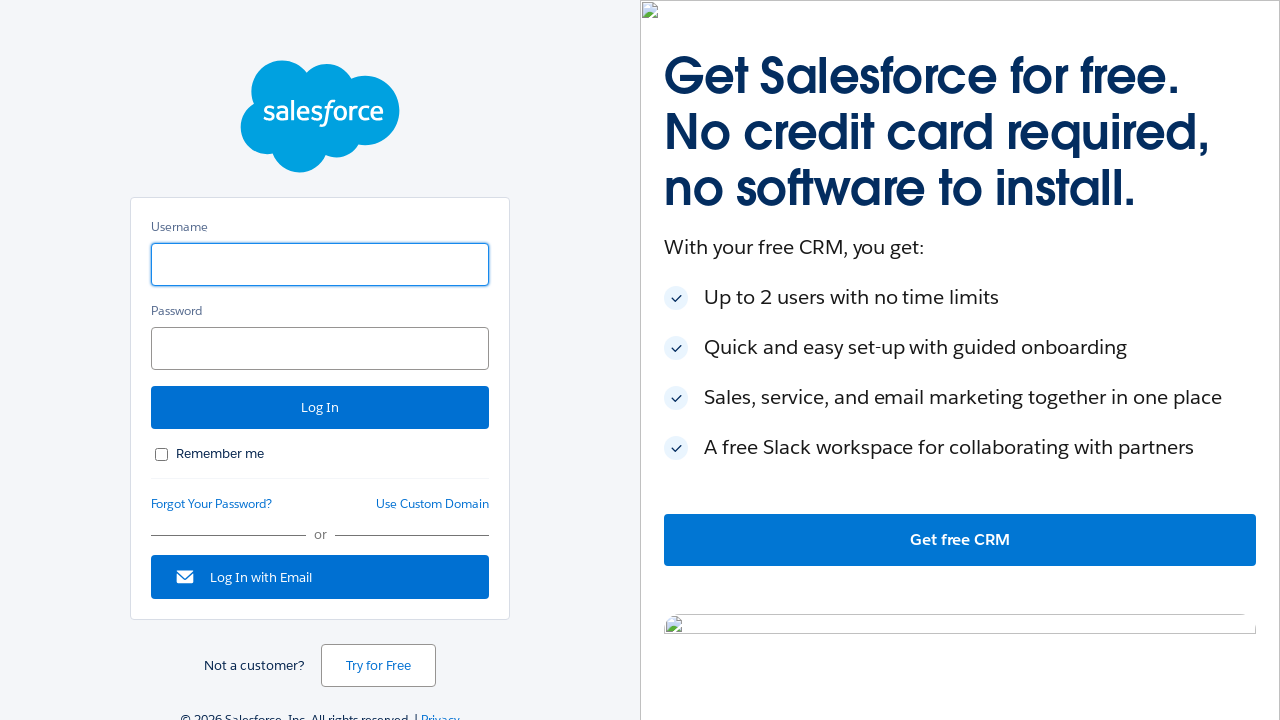

Retrieved text from link 0: Edit List
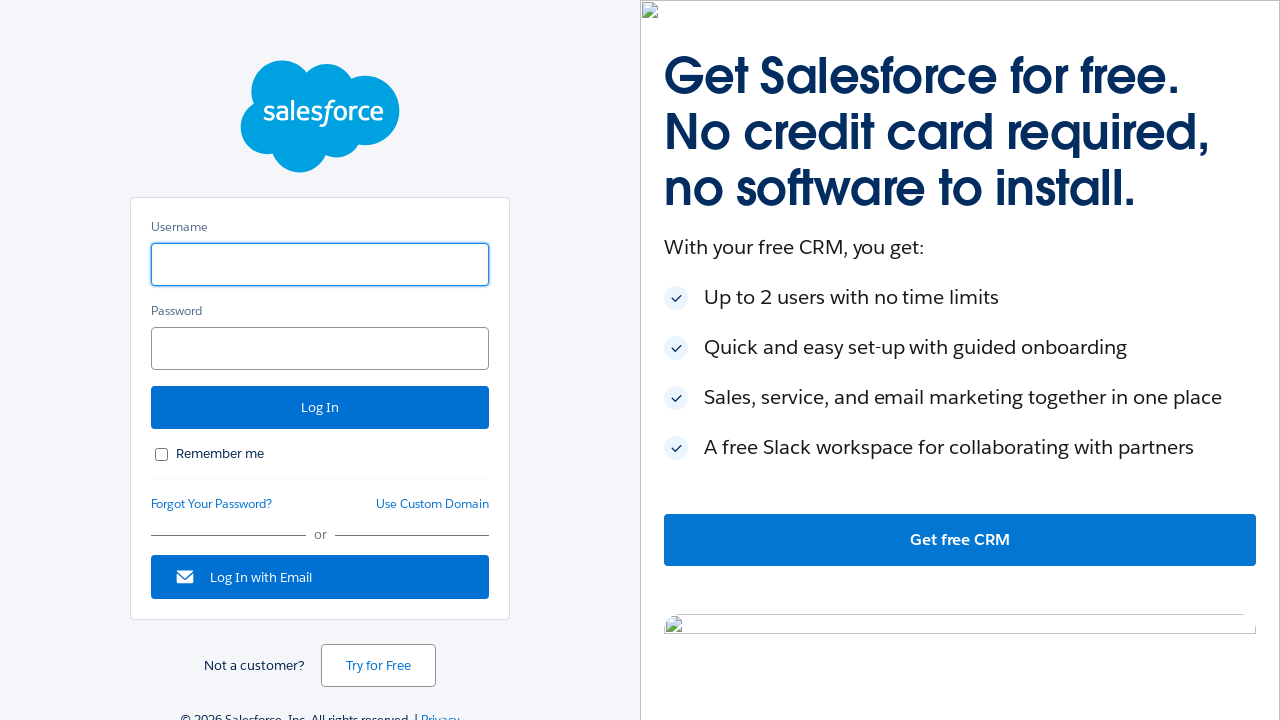

Retrieved text from link 1: 
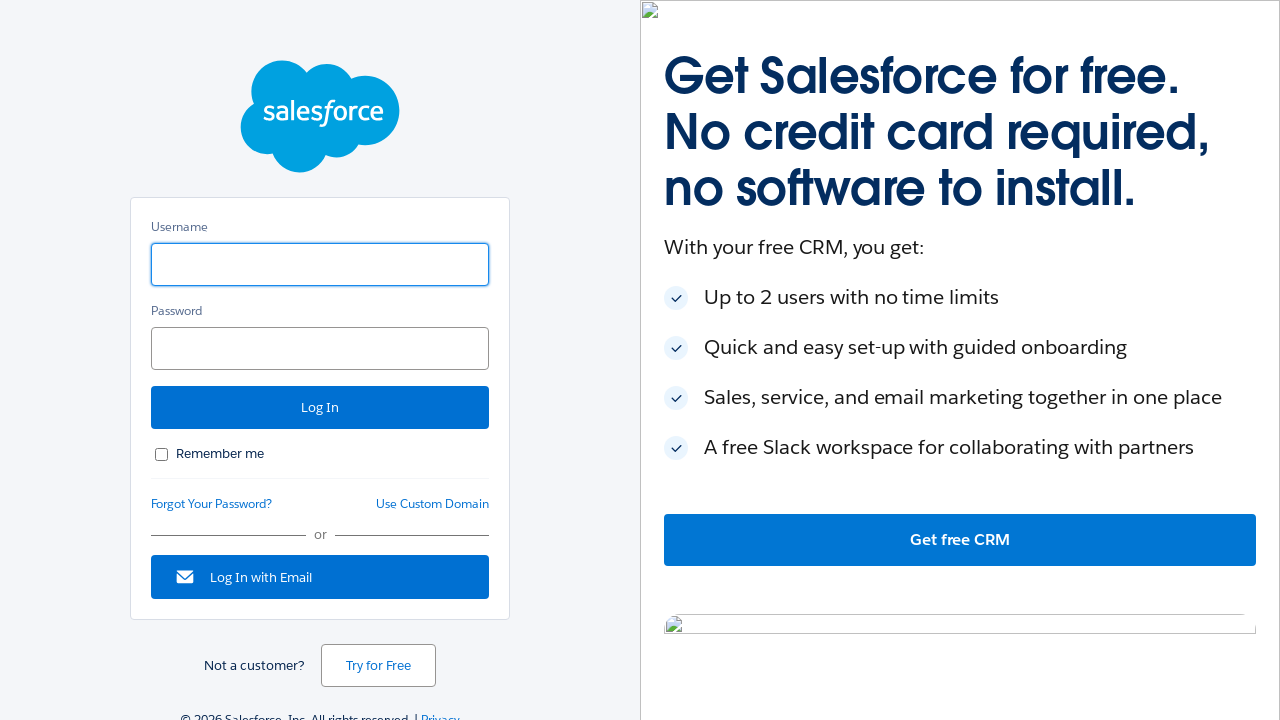

Retrieved text from link 2: Forgot Your Password?
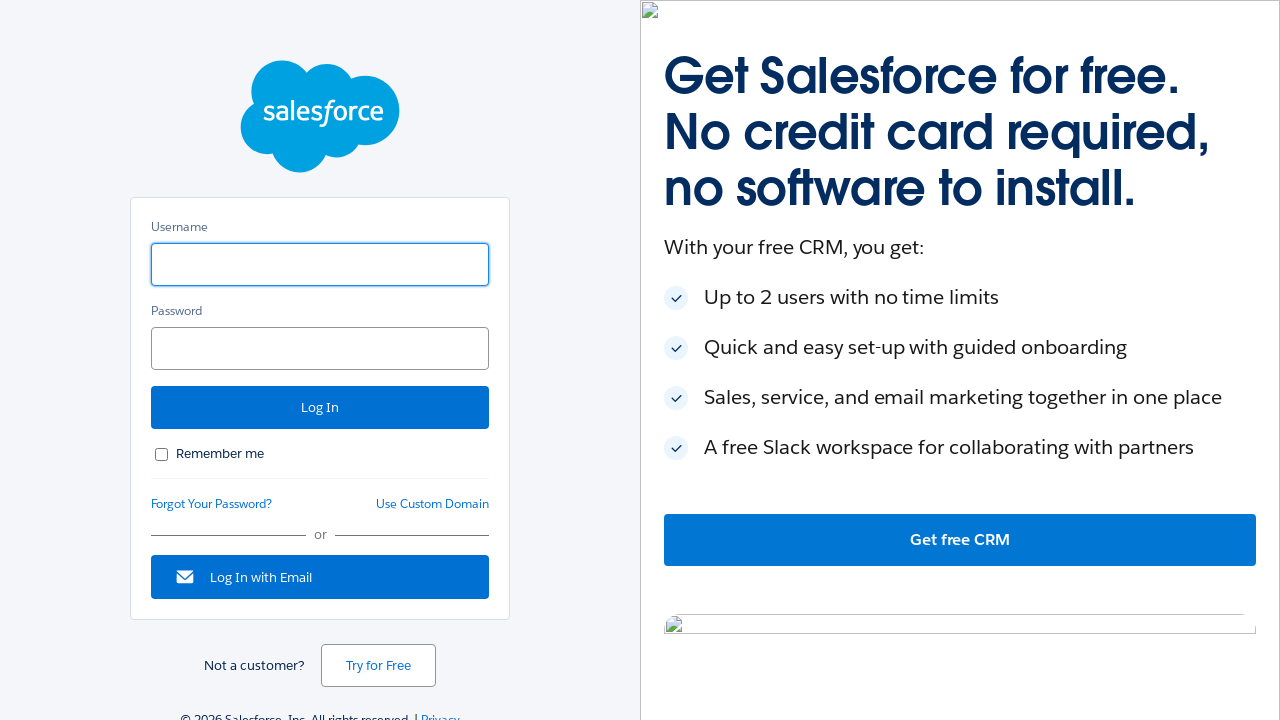

Retrieved text from link 3: Use Custom Domain
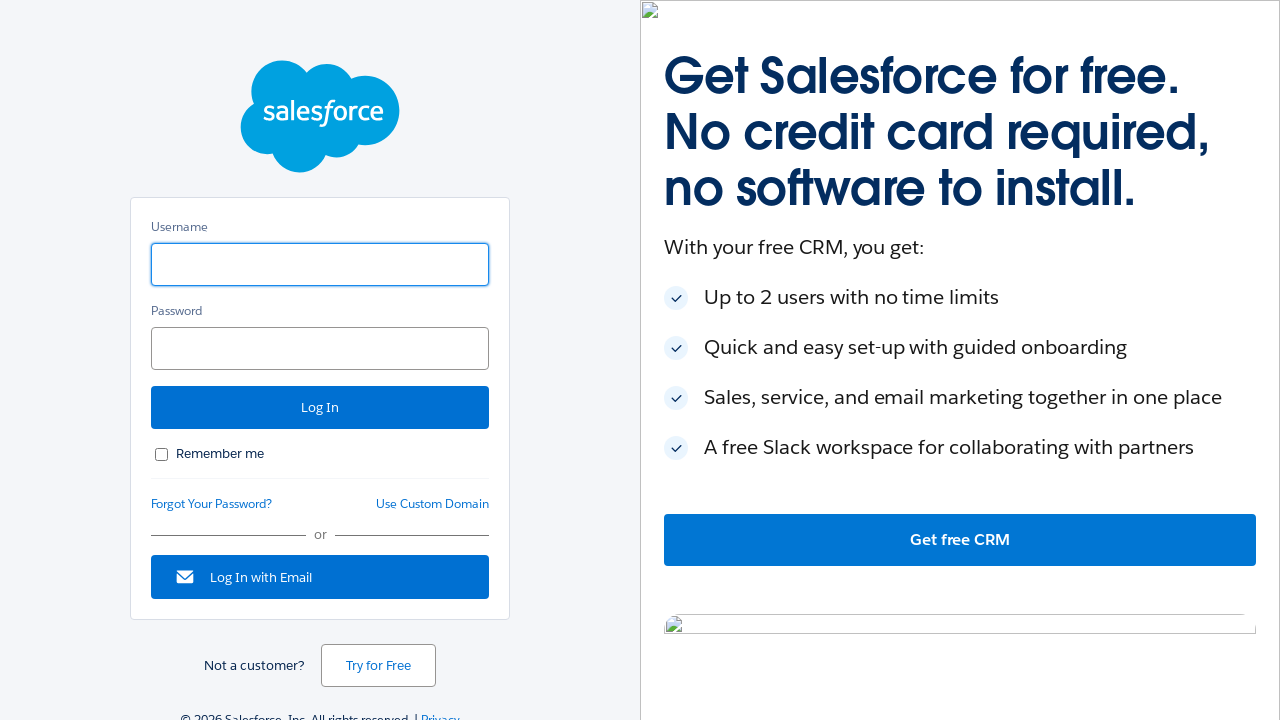

Retrieved text from link 4: Log In with Email
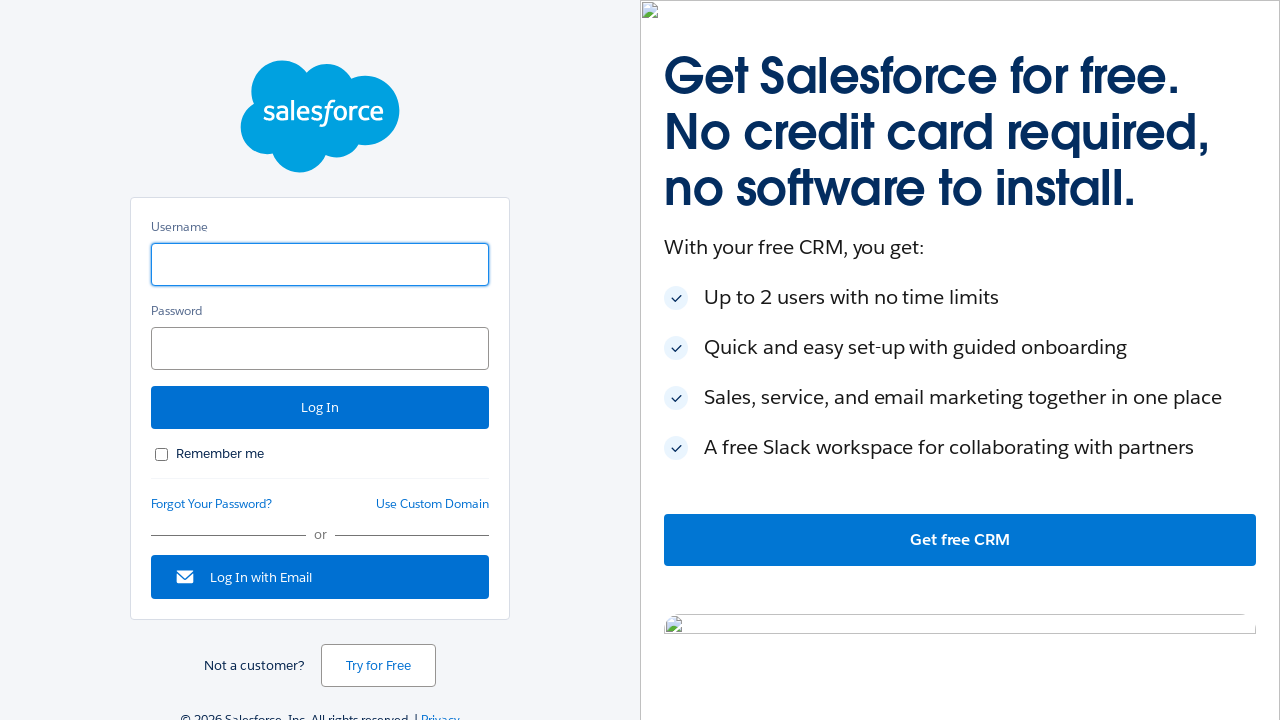

Retrieved text from link 5: Try for Free
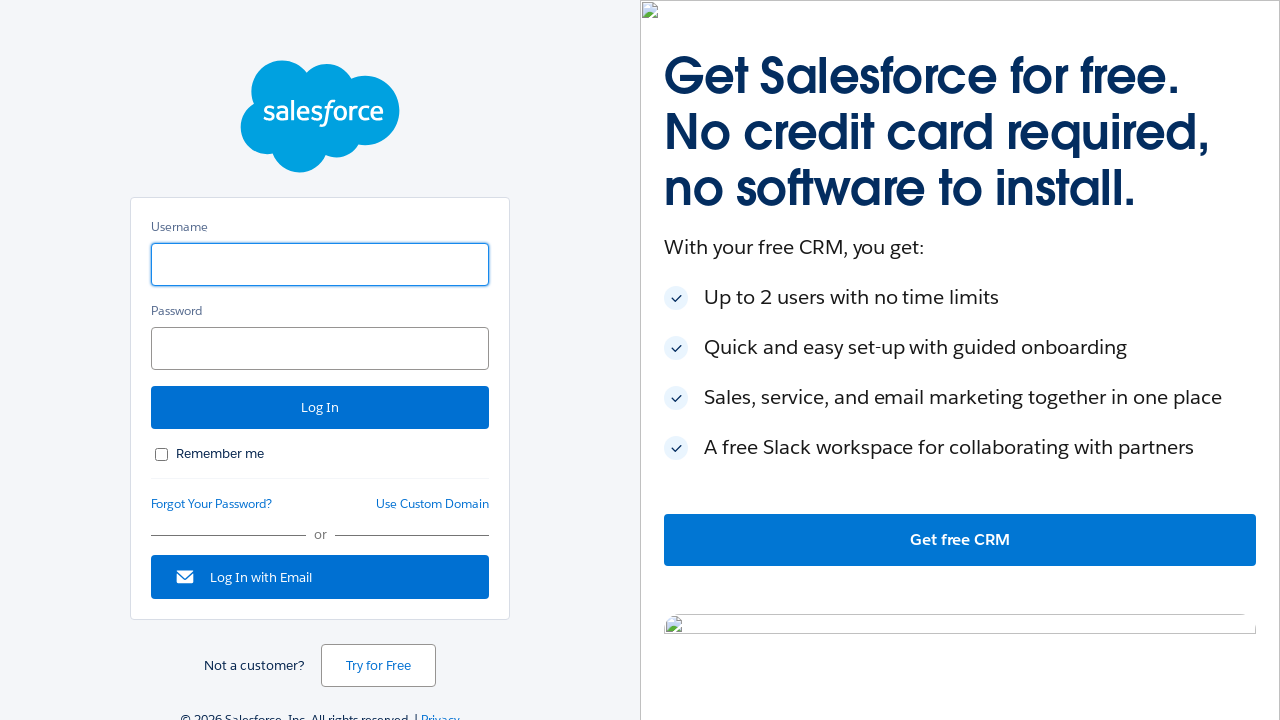

Retrieved text from link 6: Log In with a Different Username
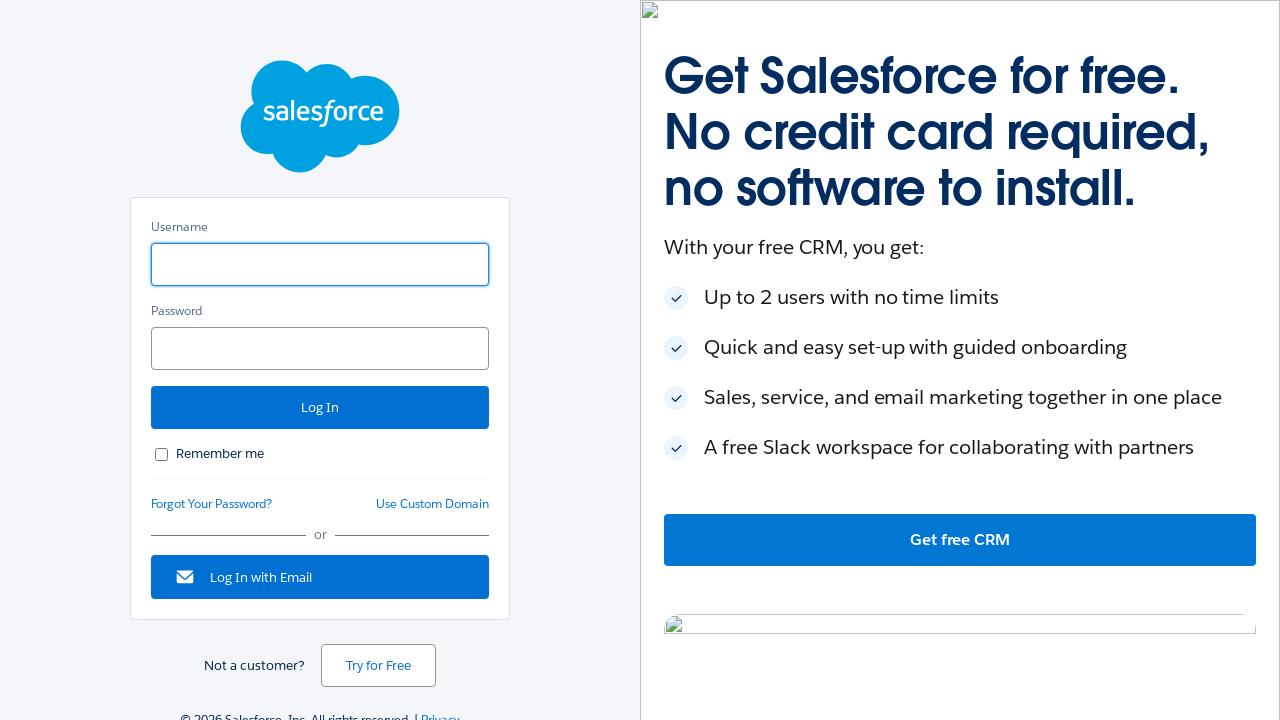

Retrieved text from link 7: Privacy
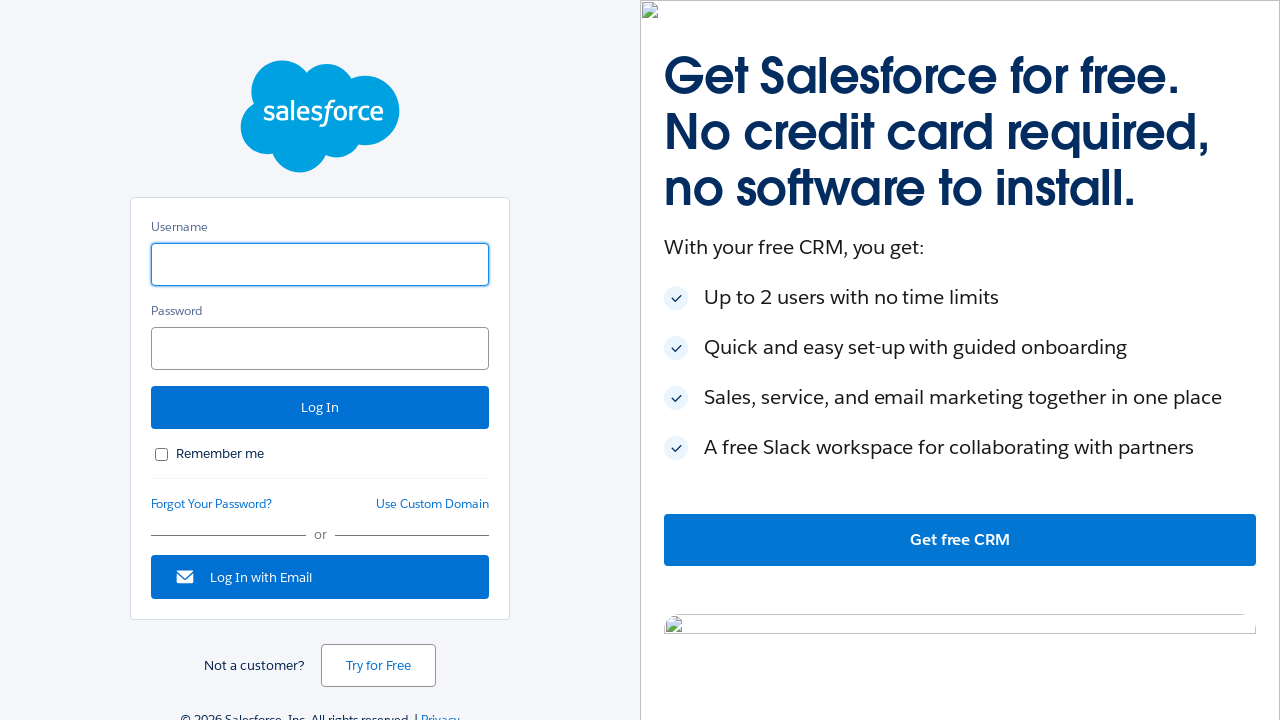

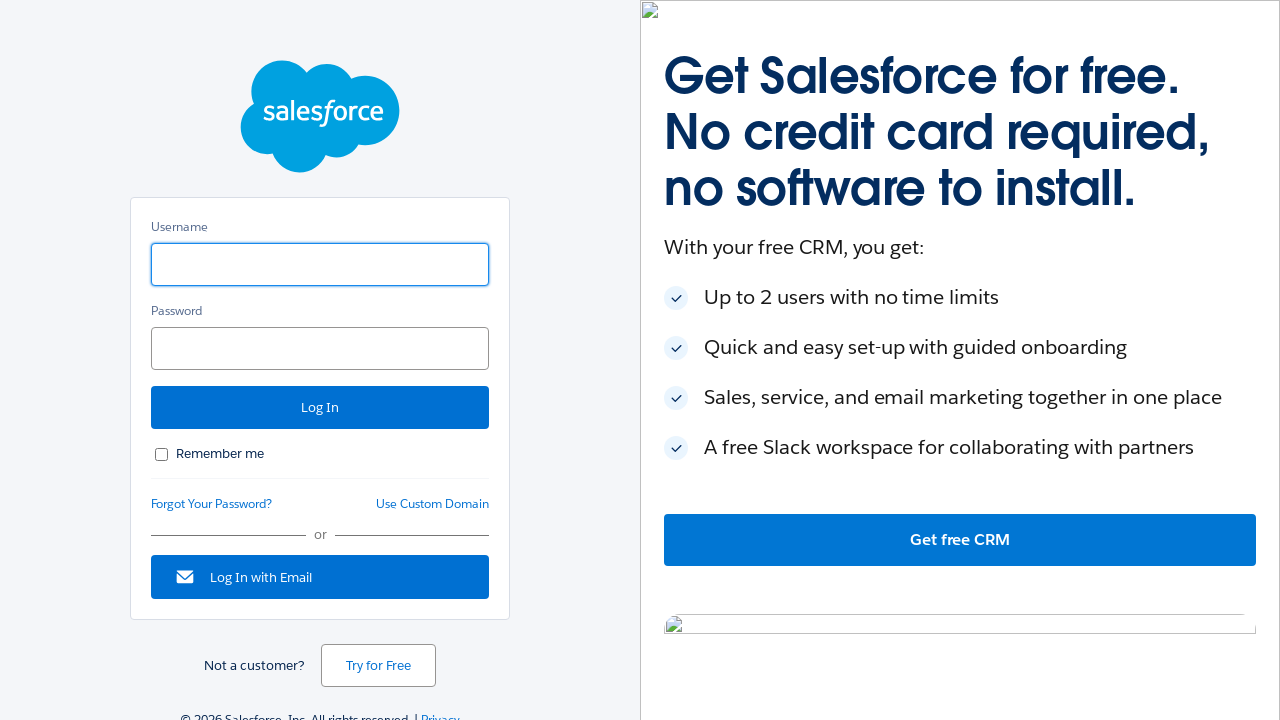